Tests the "Get started" link on the Playwright homepage by clicking it and verifying the Installation heading appears

Starting URL: https://playwright.dev/

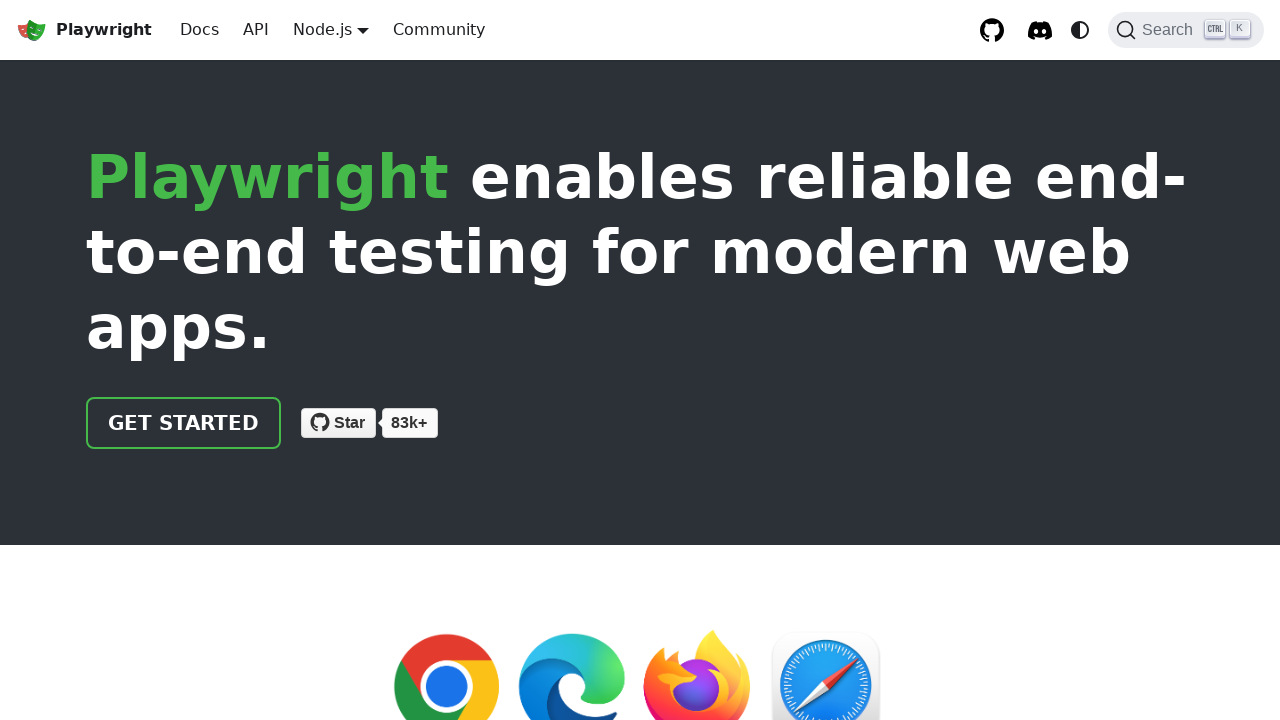

Clicked the 'Get started' link on Playwright homepage at (184, 423) on internal:role=link[name="Get started"i]
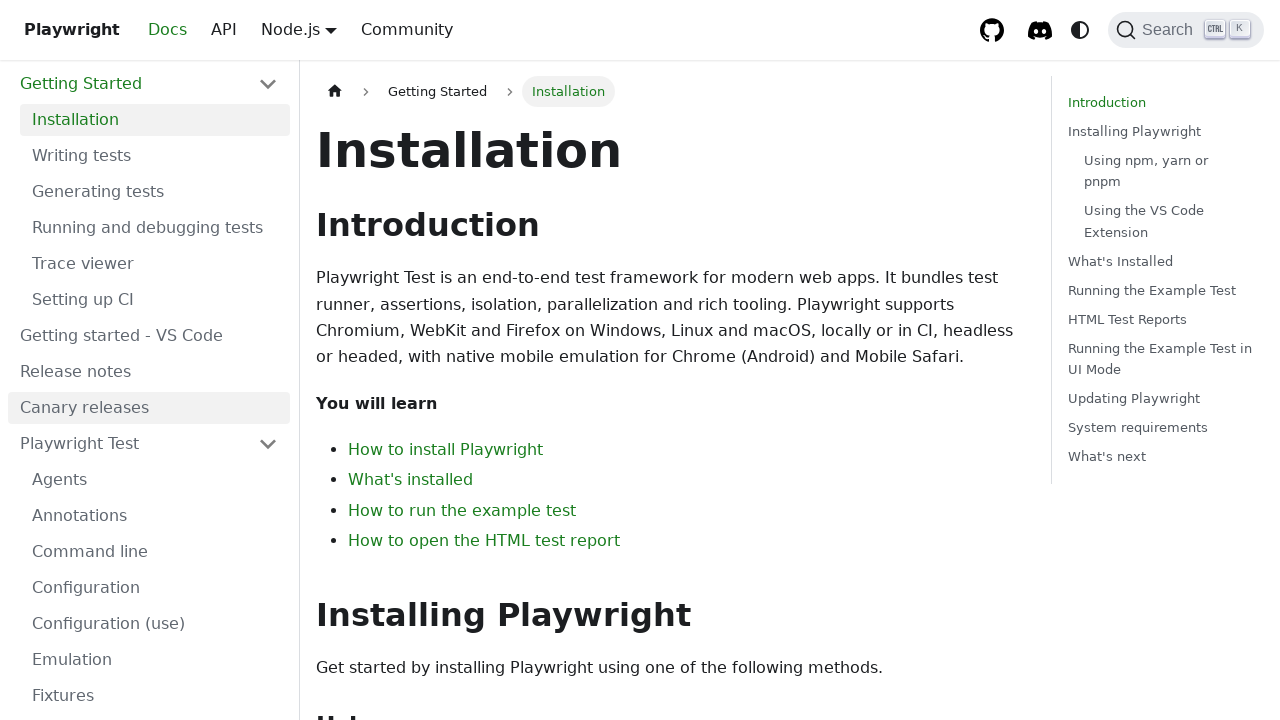

Installation heading appeared on the page
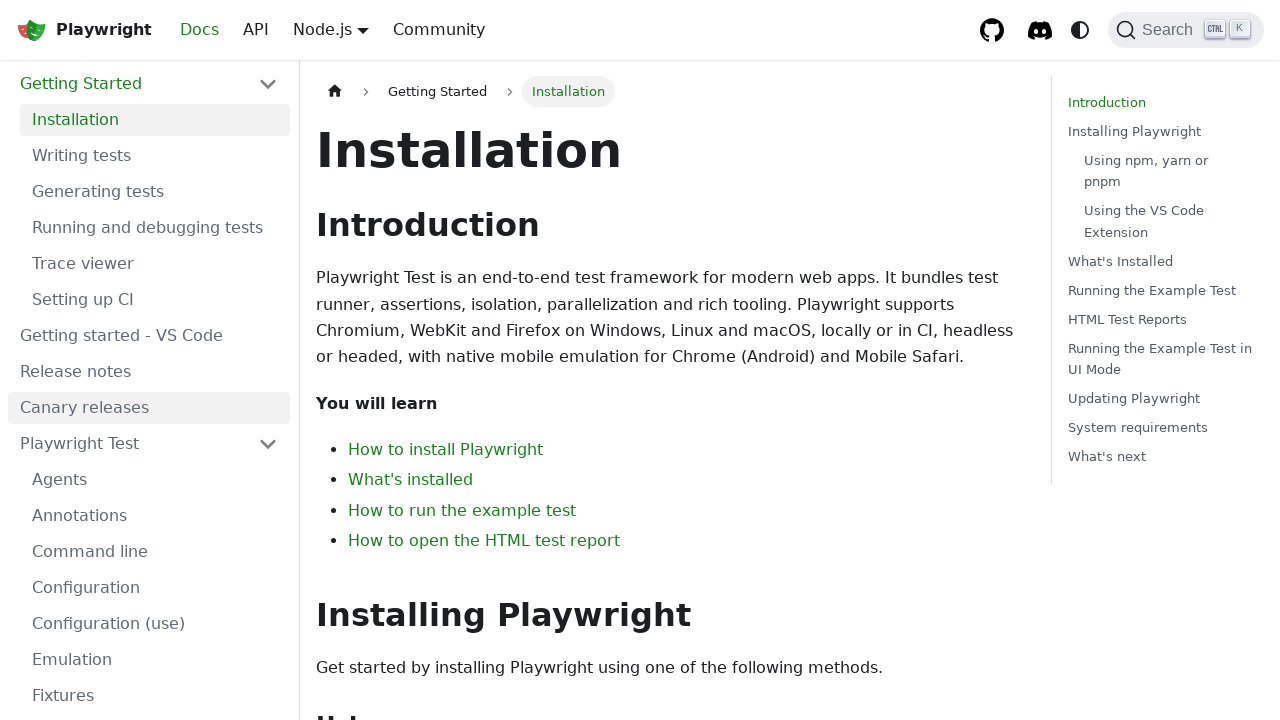

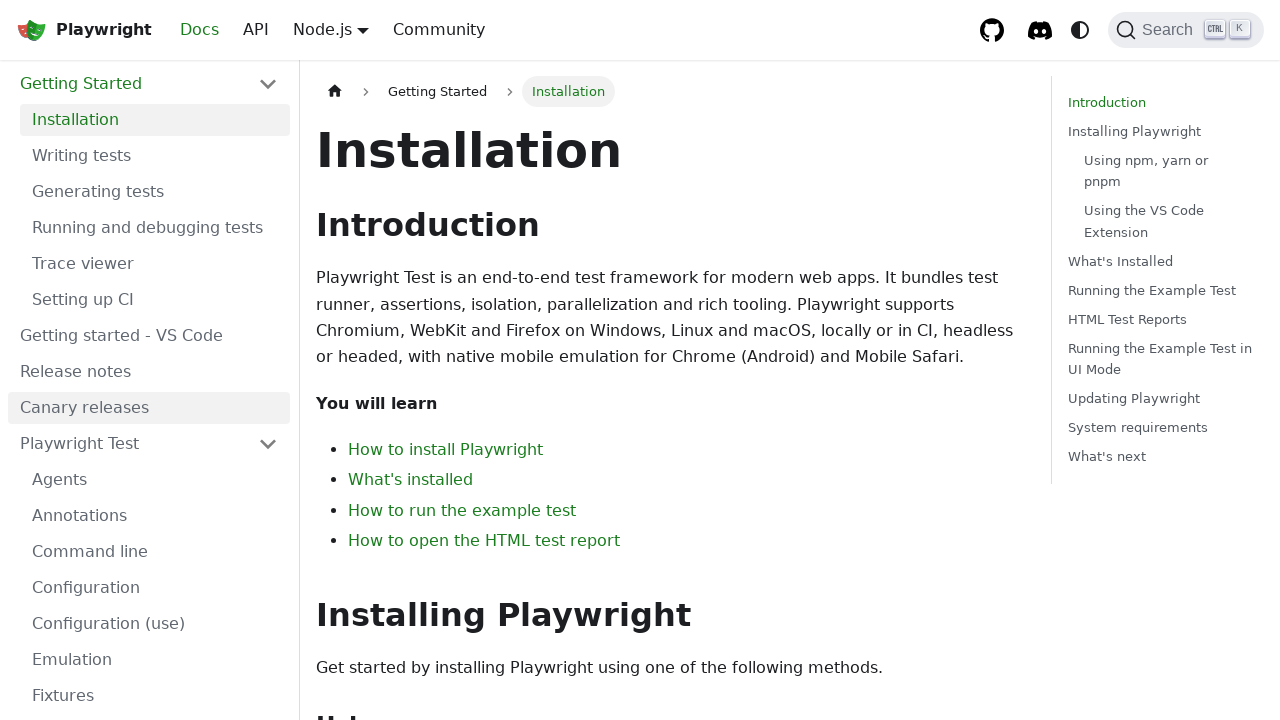